Tests form interaction by clicking a checkbox and verifying the validation message text

Starting URL: https://play1.automationcamp.ir/forms.html

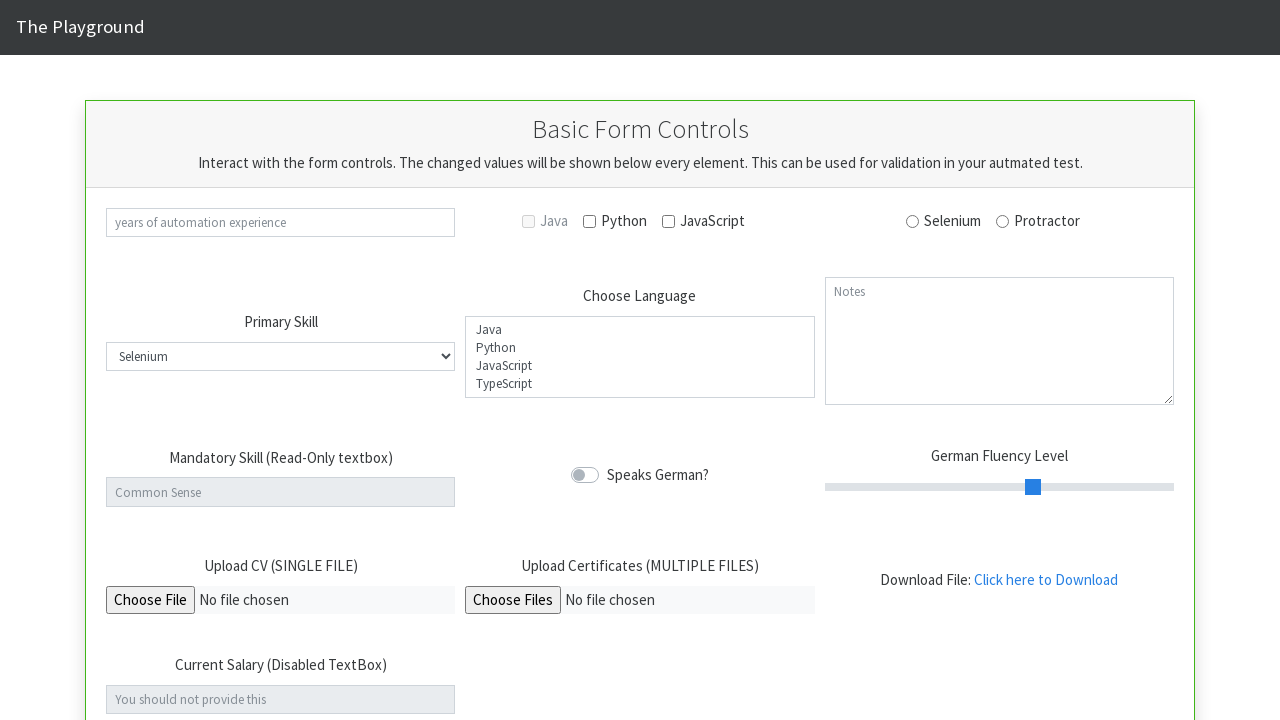

Navigated to forms page
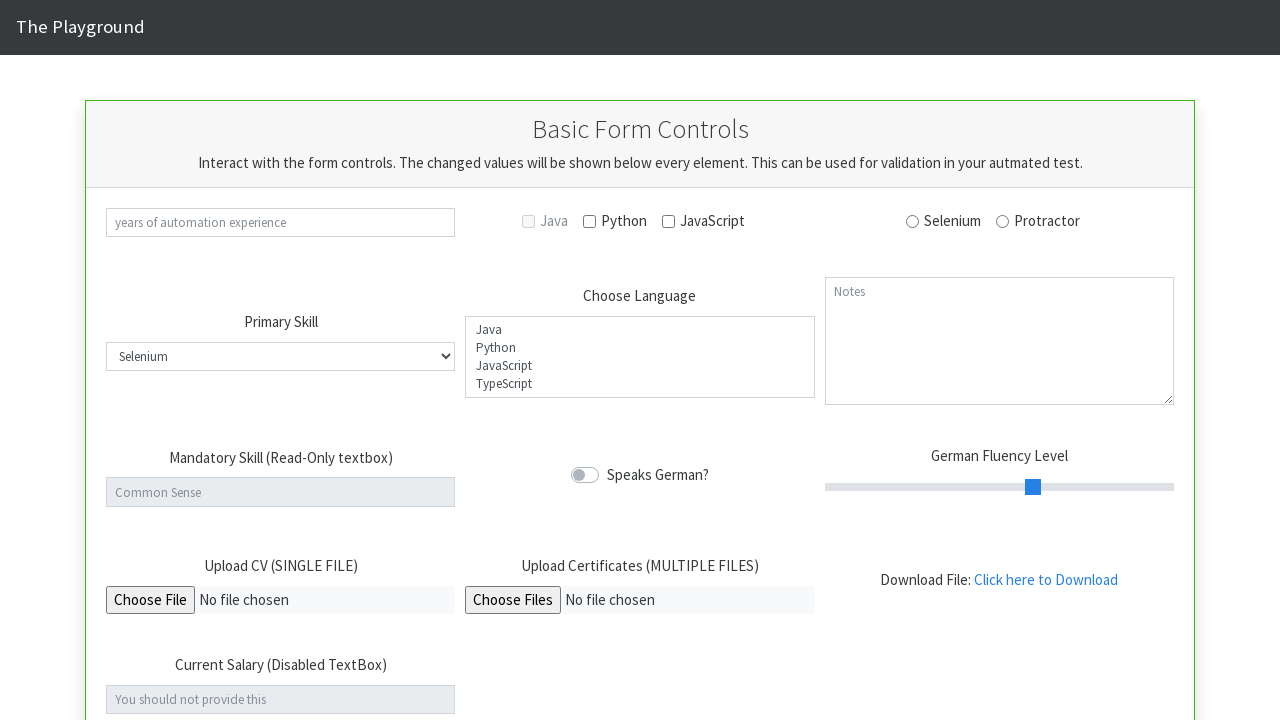

Clicked the Python checkbox at (590, 221) on input#check_python
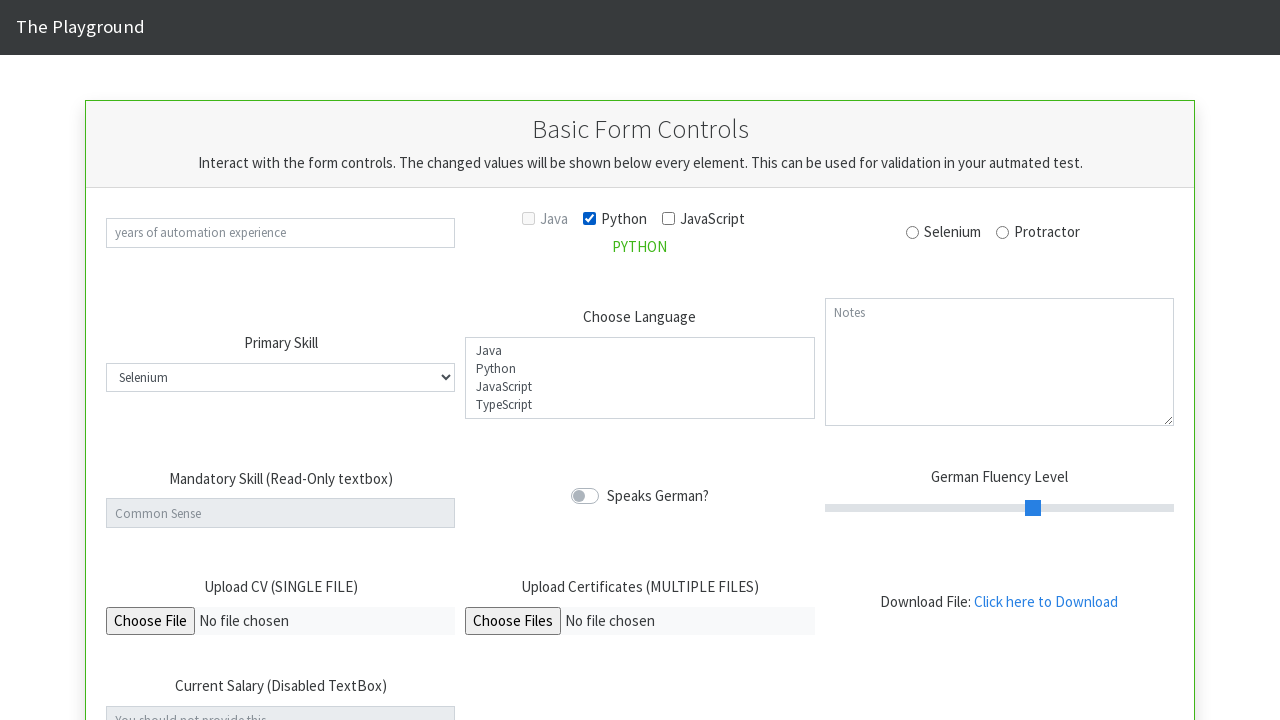

Retrieved validation message text
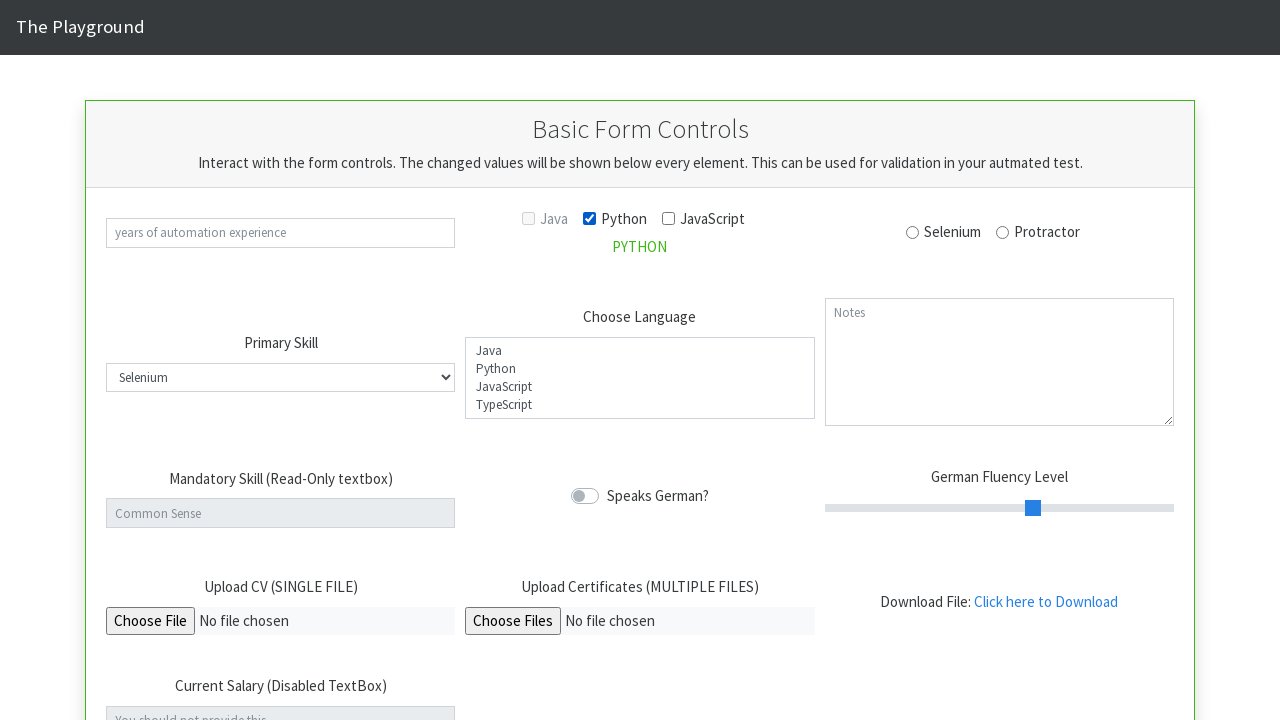

Verified validation message equals 'PYTHON'
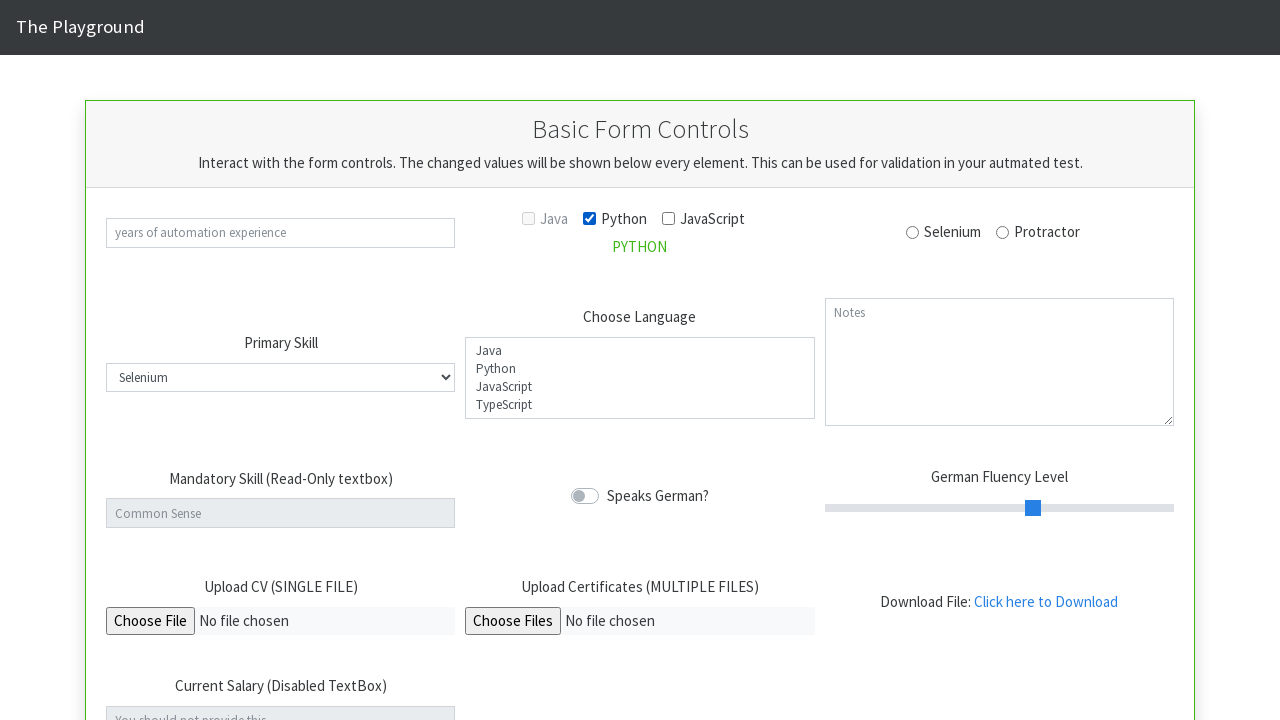

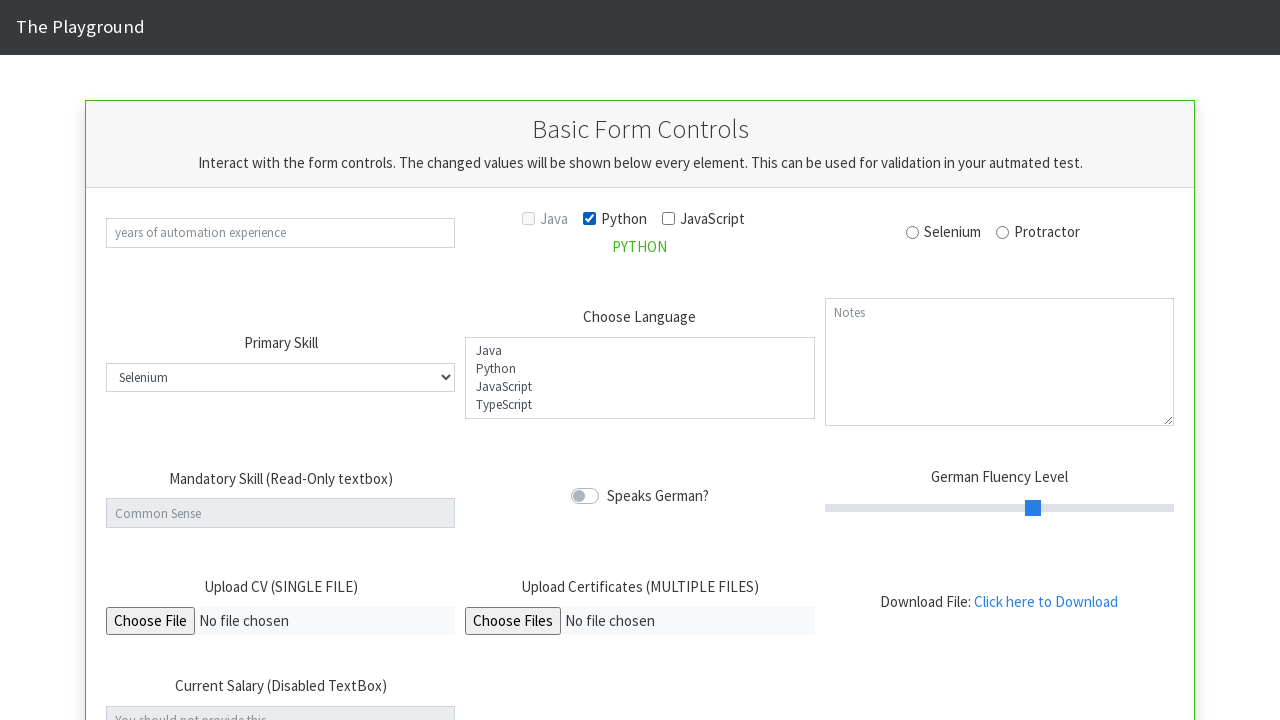